Interacts with the CERN Particle Clicker game by locating and clicking on the detector events element to simulate particle detection clicks.

Starting URL: https://particle-clicker.web.cern.ch/

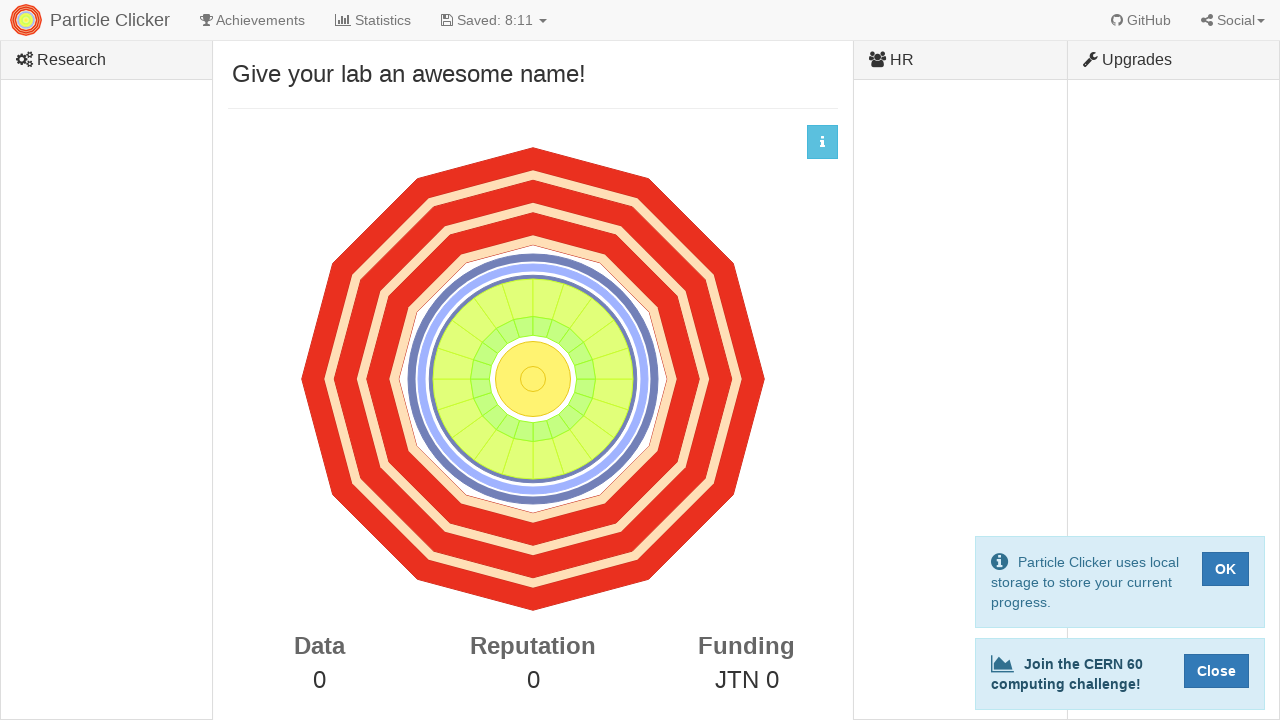

Waited for detector events element to be available
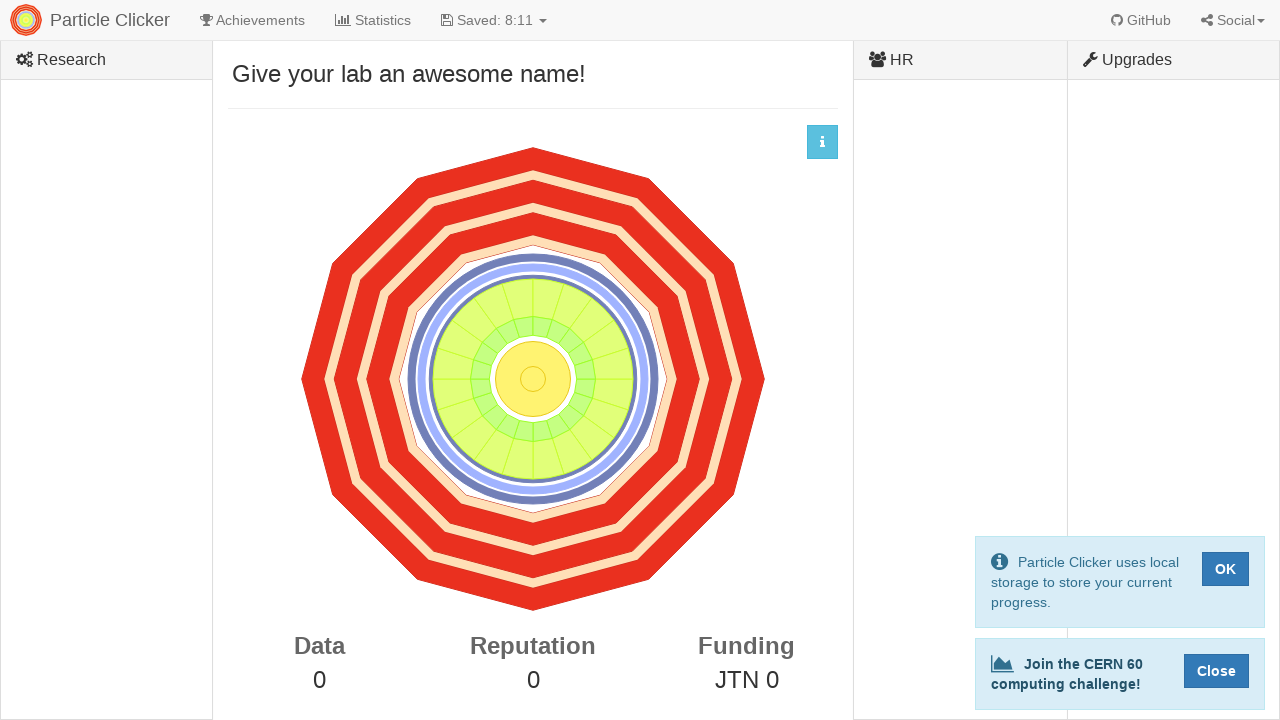

Clicked on detector events element to start interaction at (533, 379) on #detector-events
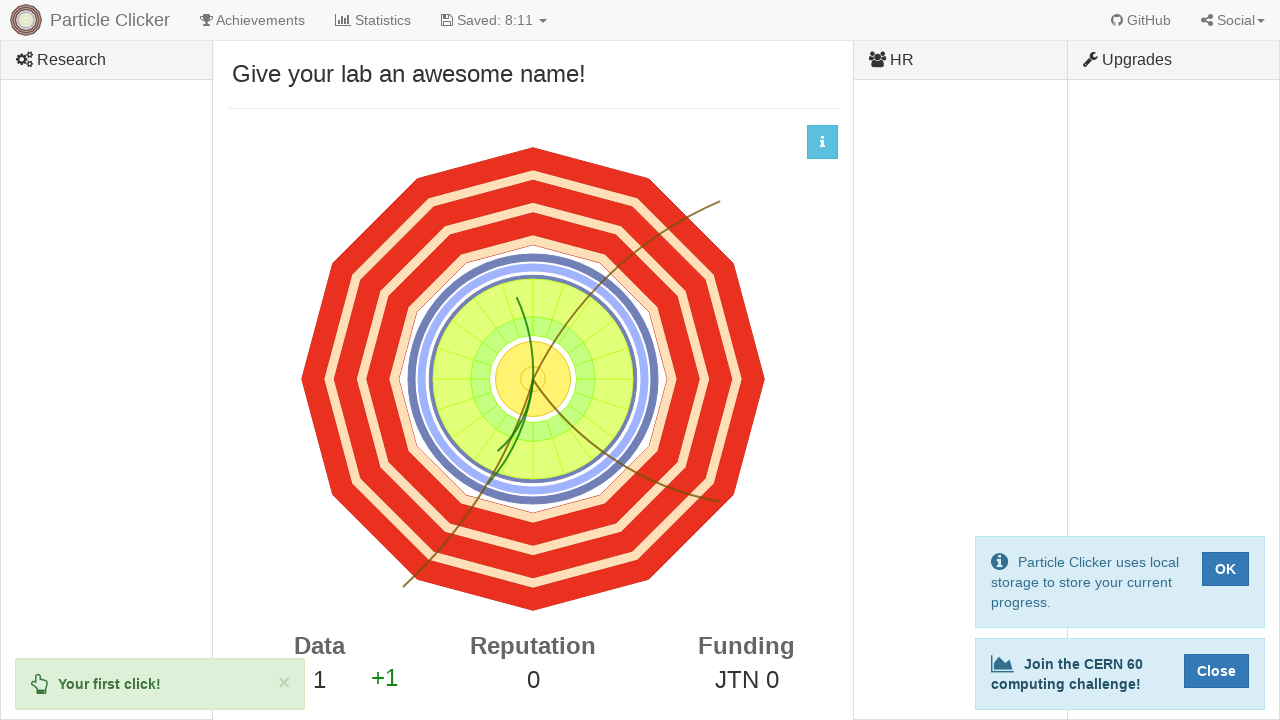

Clicked detector events element (click 1 of 10) at (533, 379) on #detector-events
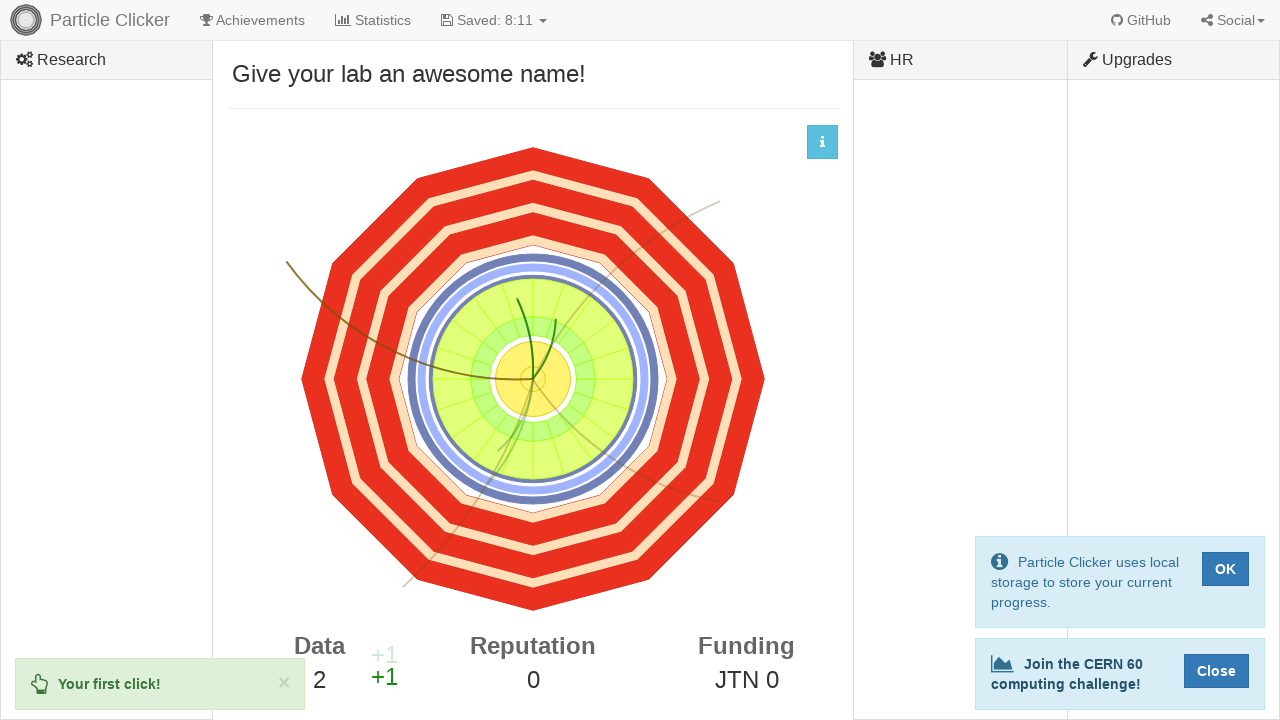

Clicked detector events element (click 2 of 10) at (533, 379) on #detector-events
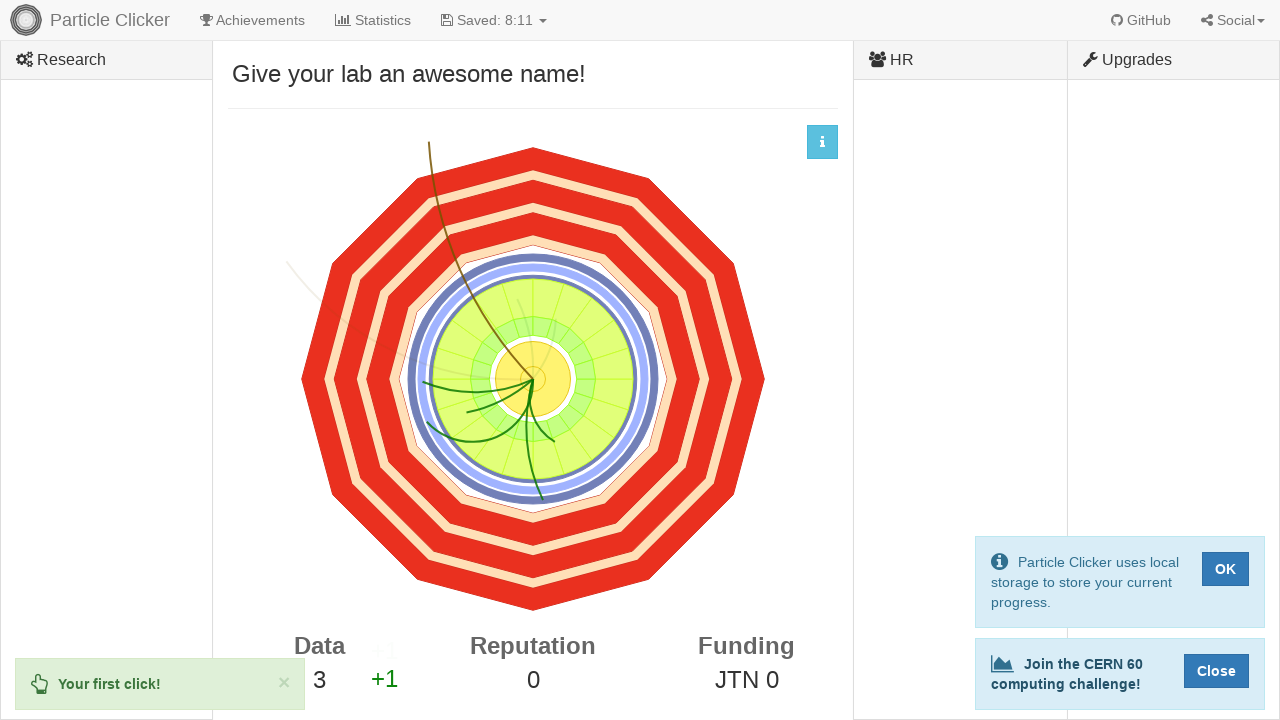

Clicked detector events element (click 3 of 10) at (533, 379) on #detector-events
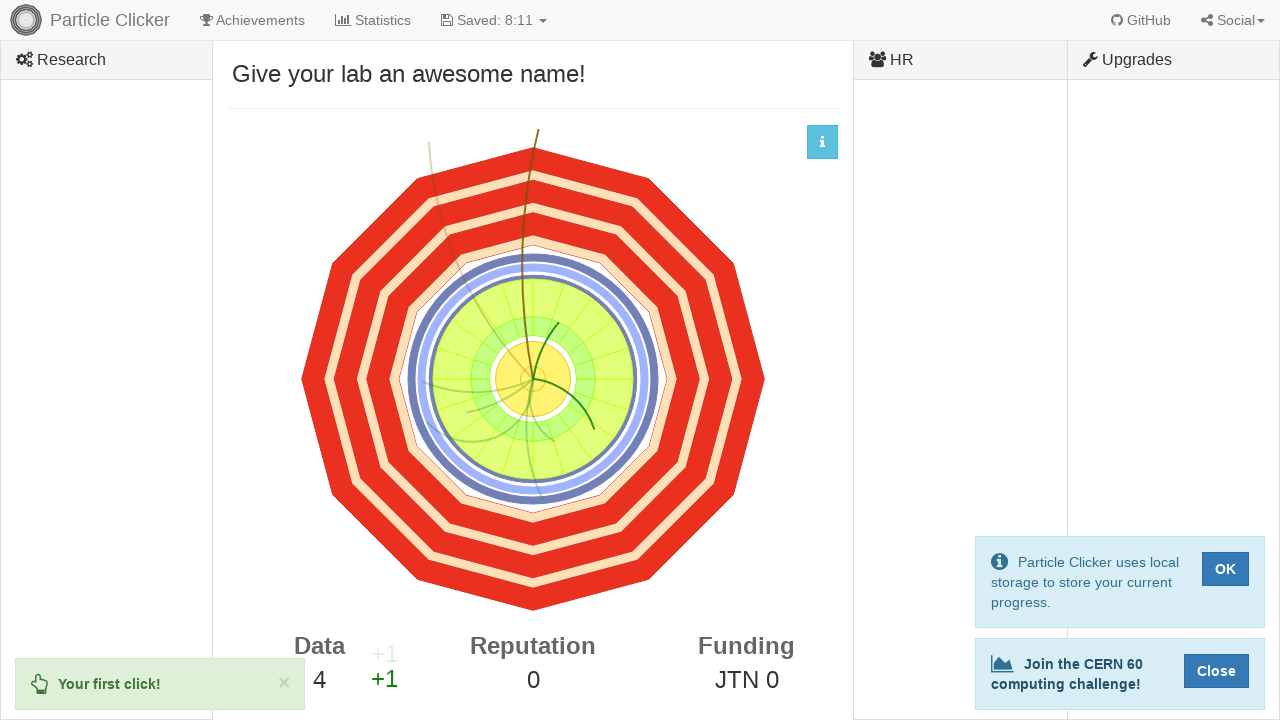

Clicked detector events element (click 4 of 10) at (533, 379) on #detector-events
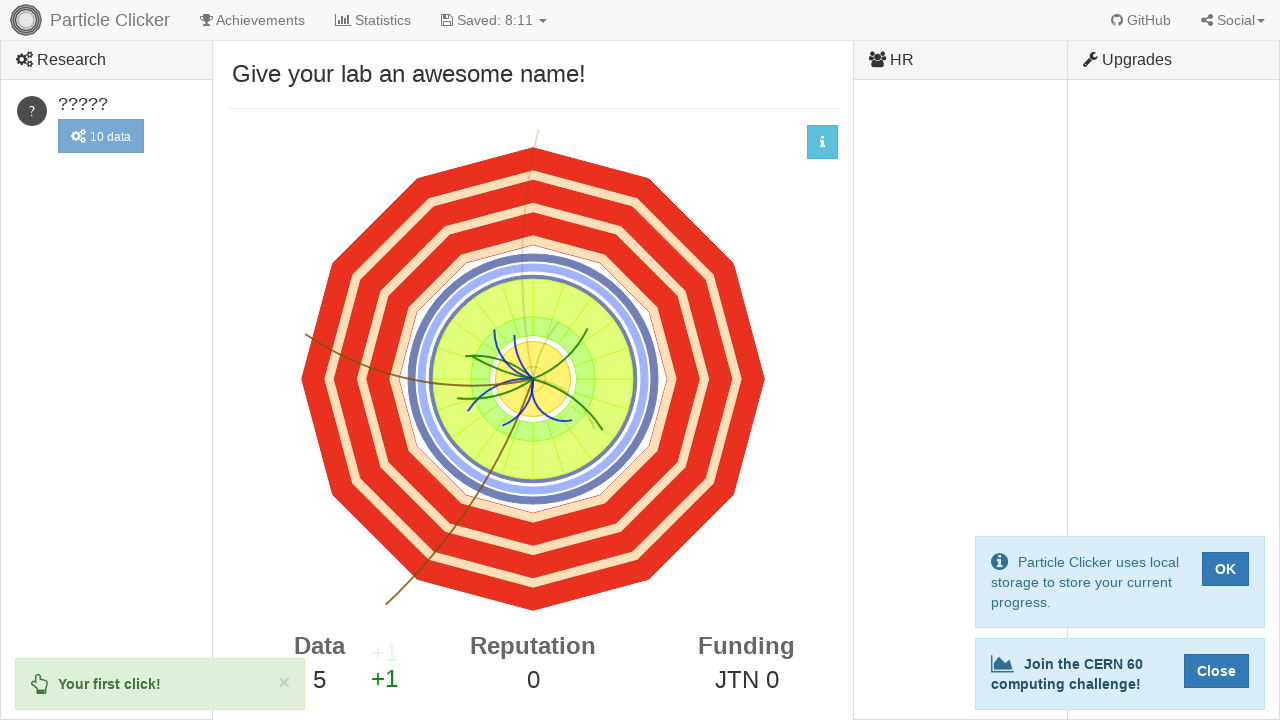

Clicked detector events element (click 5 of 10) at (533, 379) on #detector-events
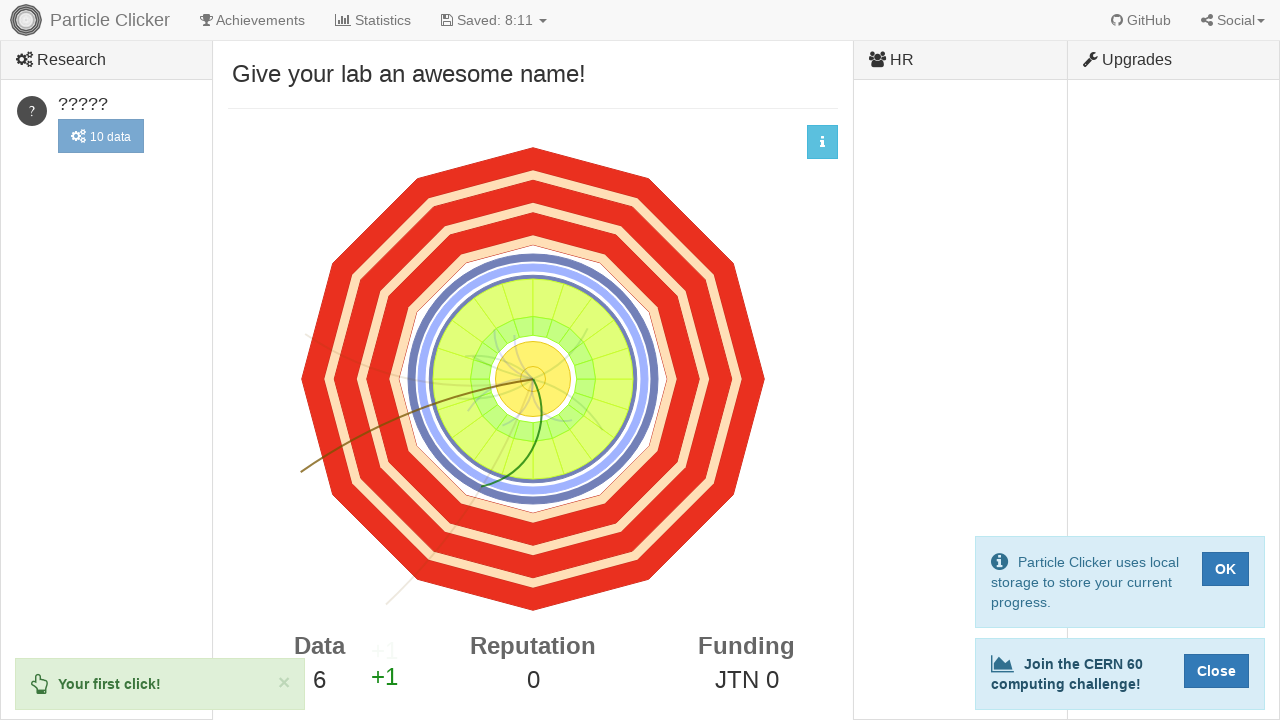

Clicked detector events element (click 6 of 10) at (533, 379) on #detector-events
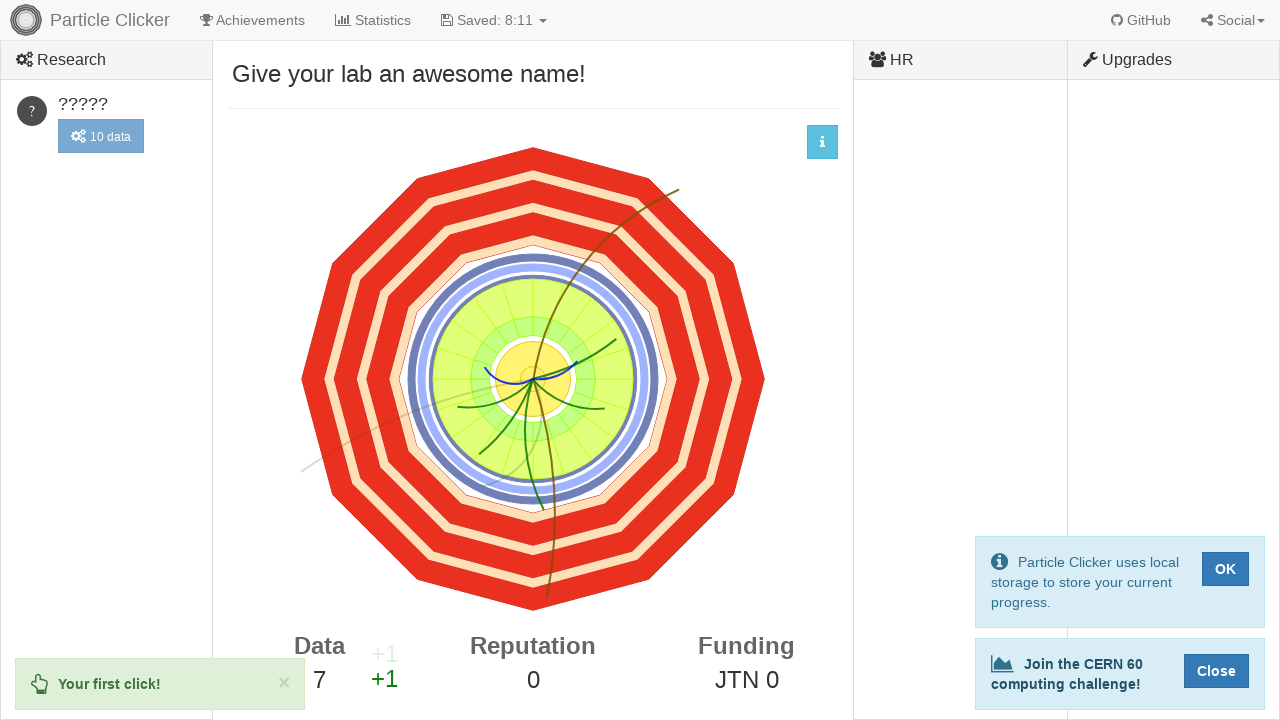

Clicked detector events element (click 7 of 10) at (533, 379) on #detector-events
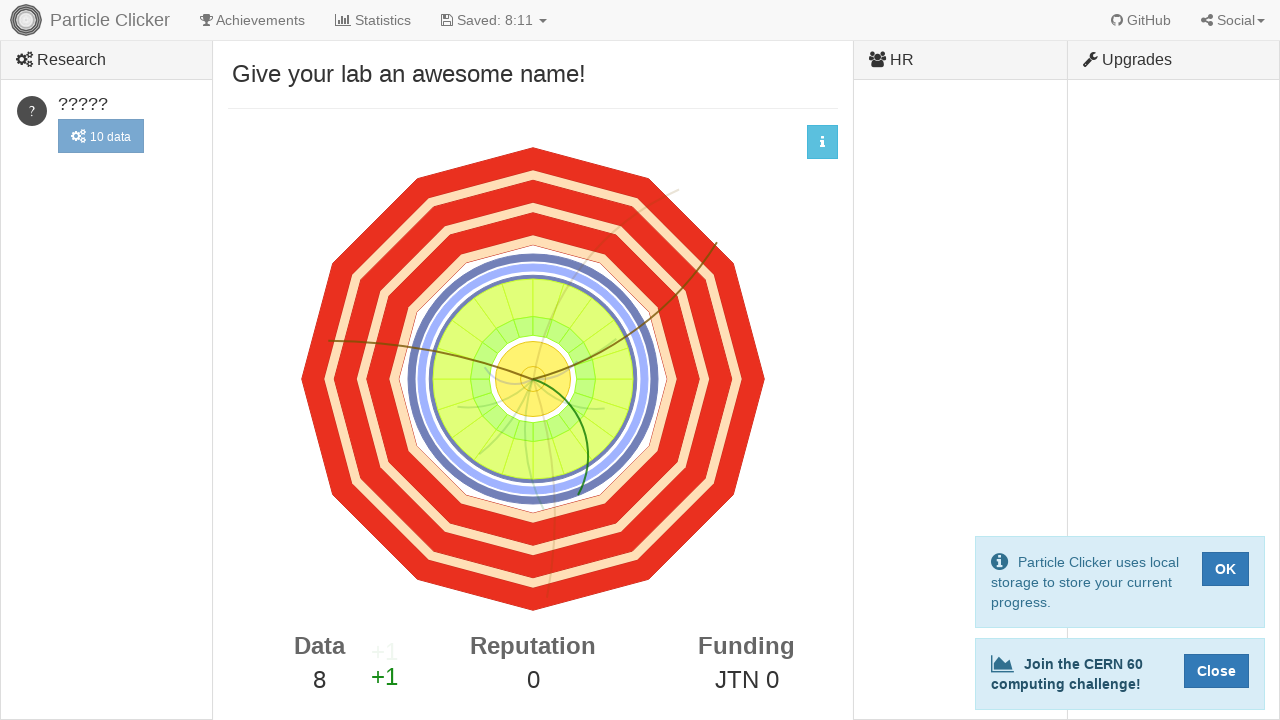

Clicked detector events element (click 8 of 10) at (533, 379) on #detector-events
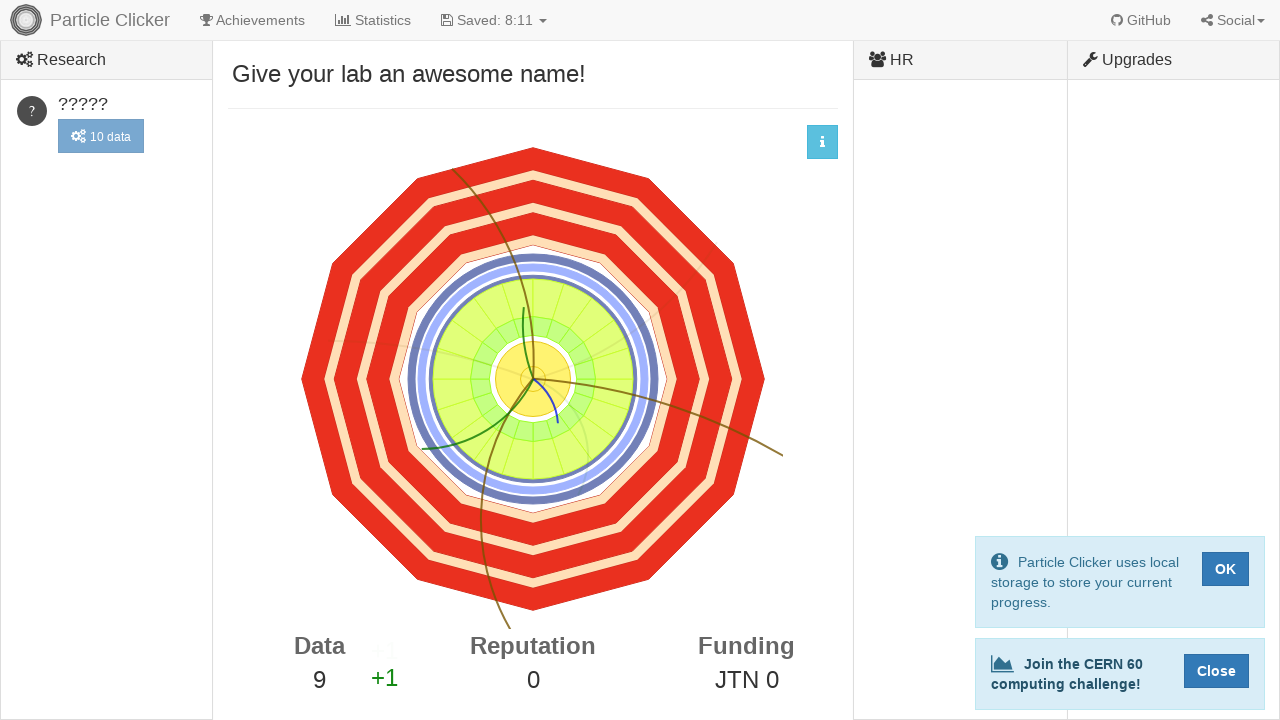

Clicked detector events element (click 9 of 10) at (533, 379) on #detector-events
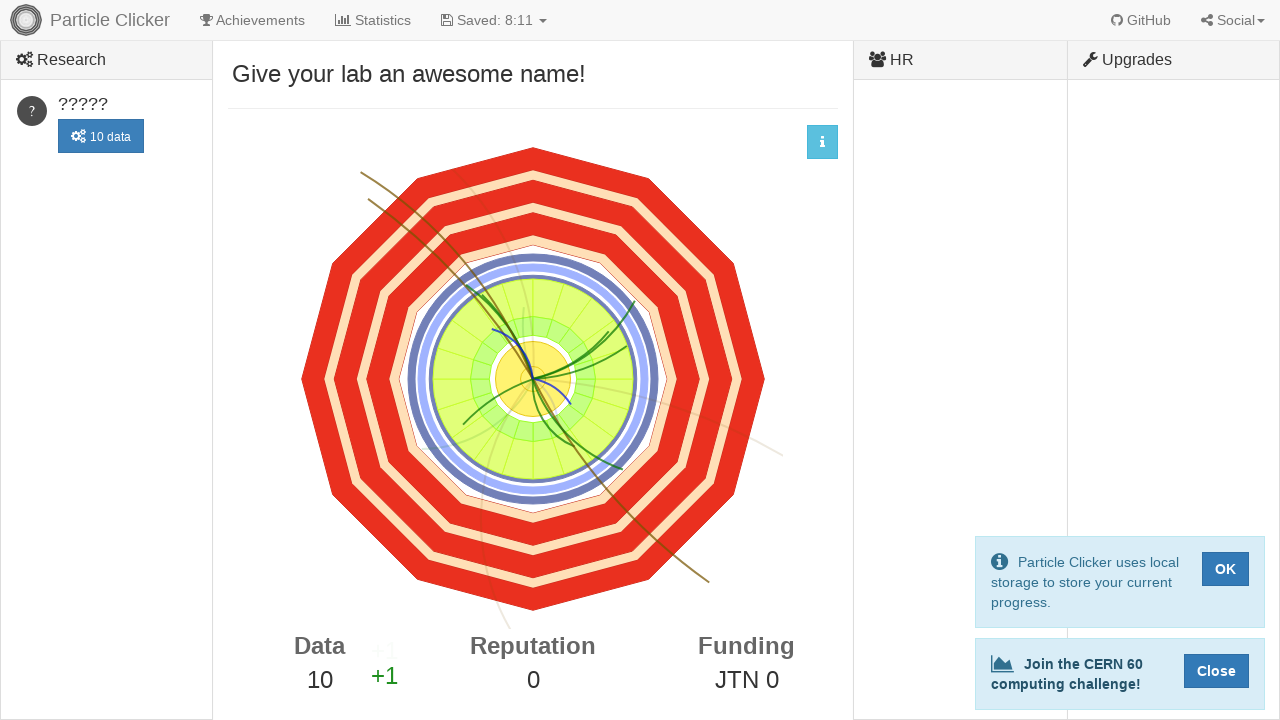

Clicked detector events element (click 10 of 10) at (533, 379) on #detector-events
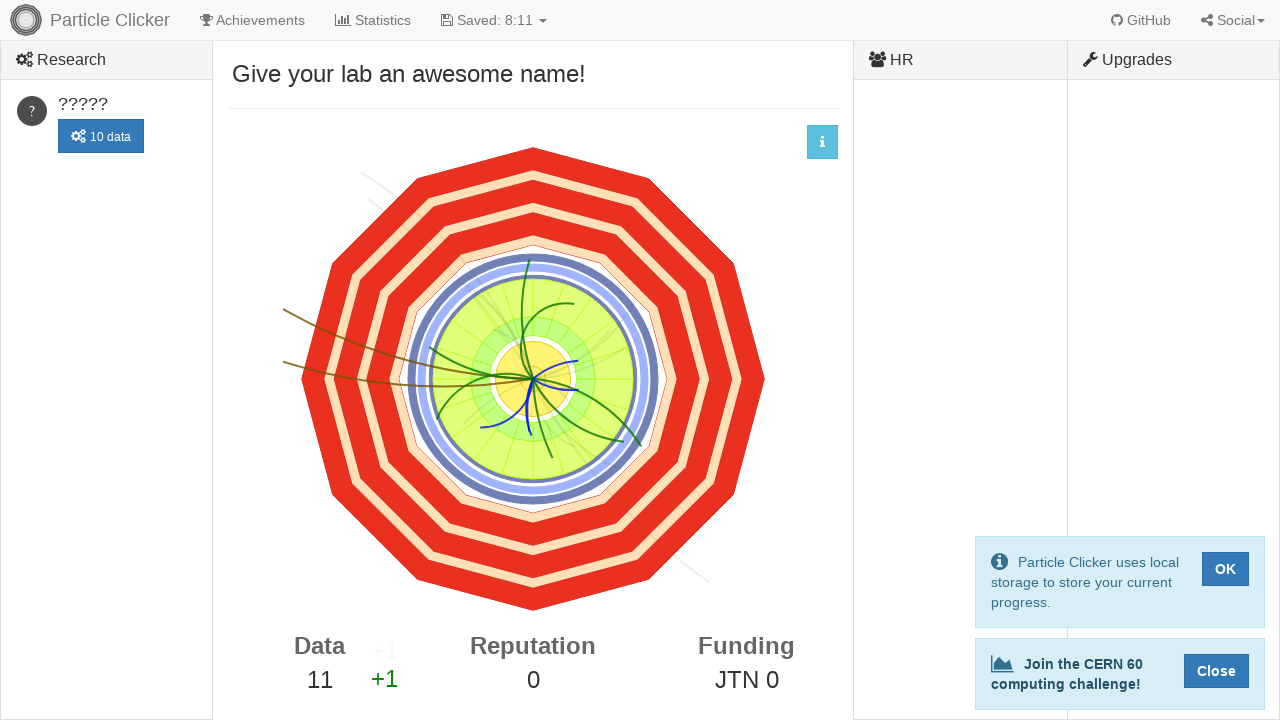

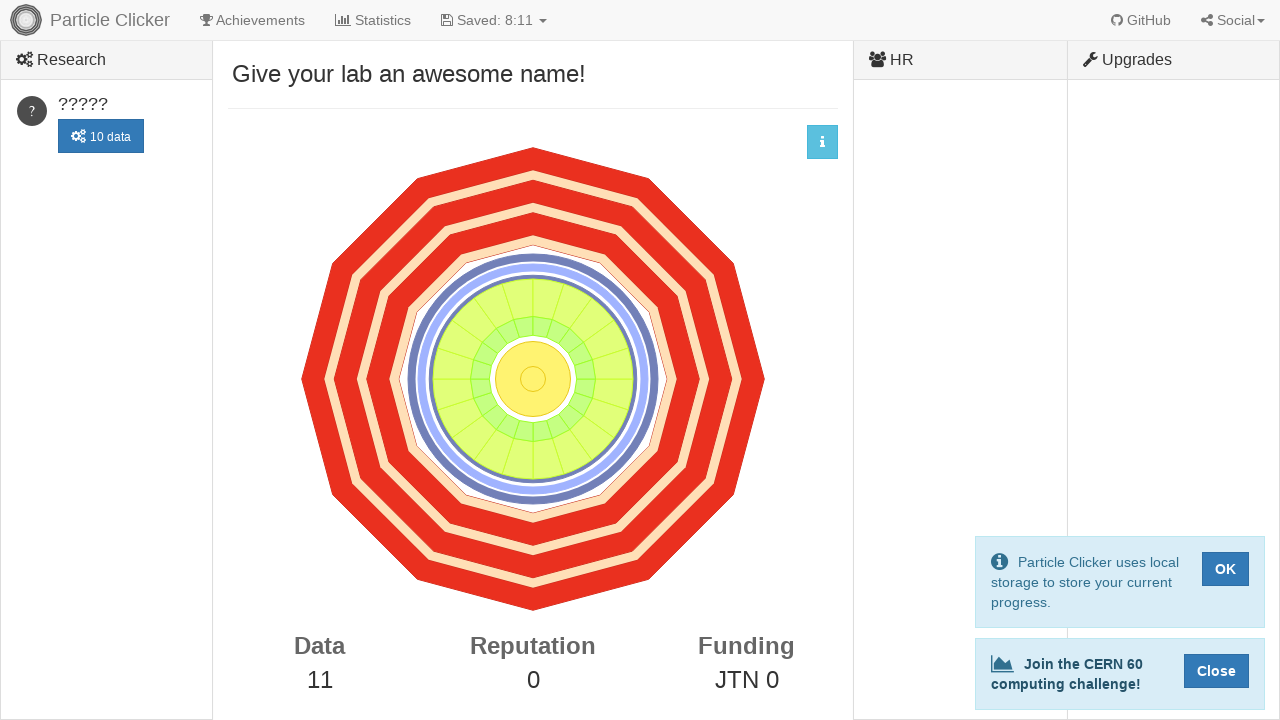